Tests dropdown menu selection functionality by selecting year, month, and day values using three different selection methods (by index, by value, and by visible text)

Starting URL: https://testcenter.techproeducation.com/index.php?page=dropdown

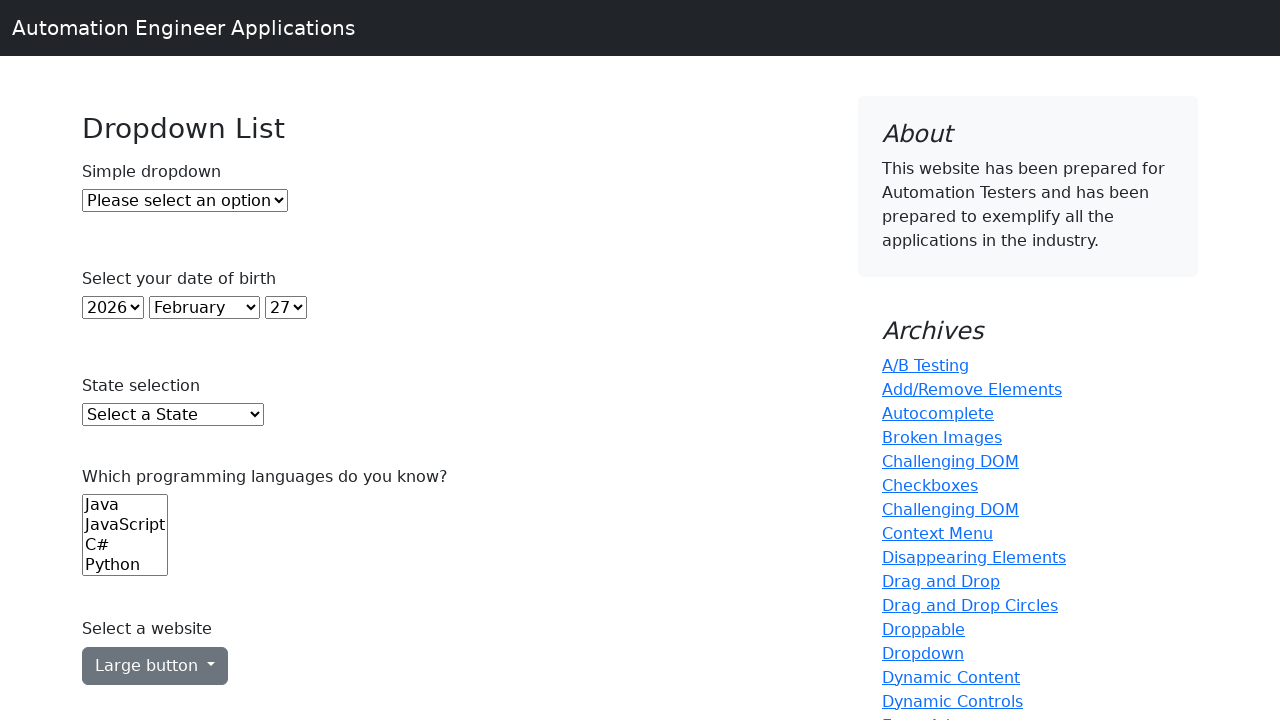

Selected year 2018 from year dropdown by index on (//select)[2]
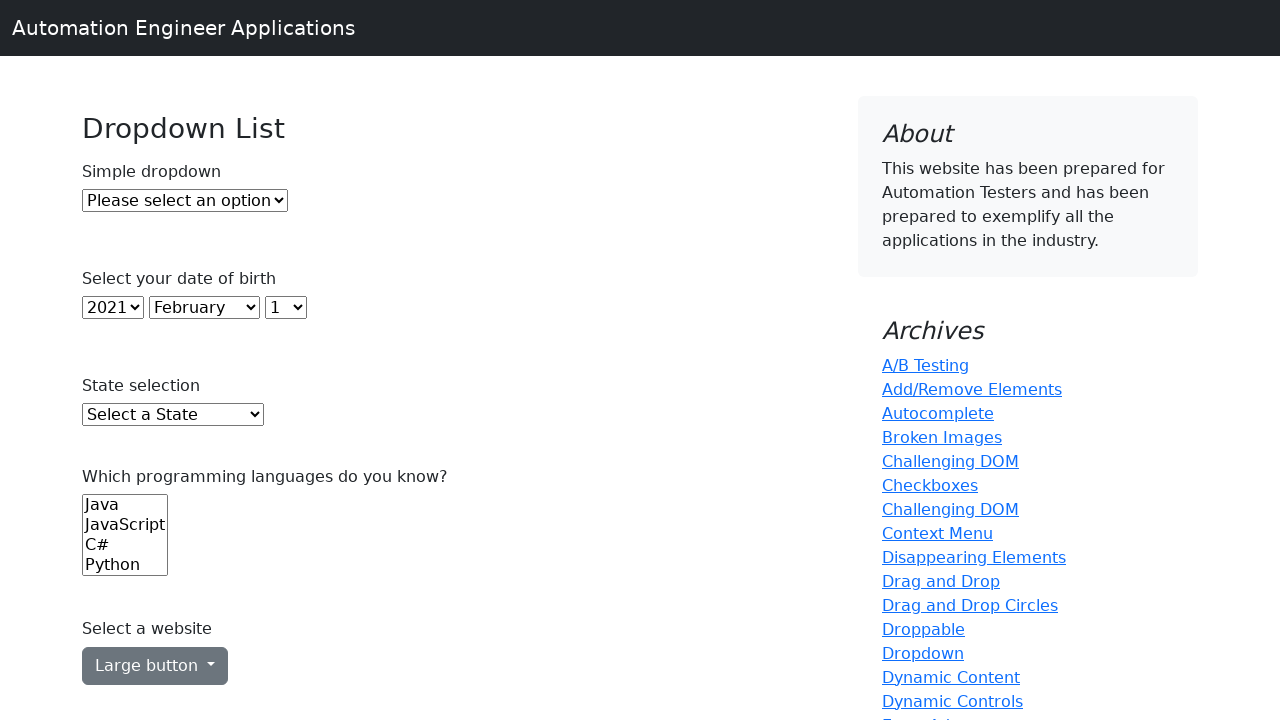

Selected month July (value 6) from month dropdown by value on (//select)[3]
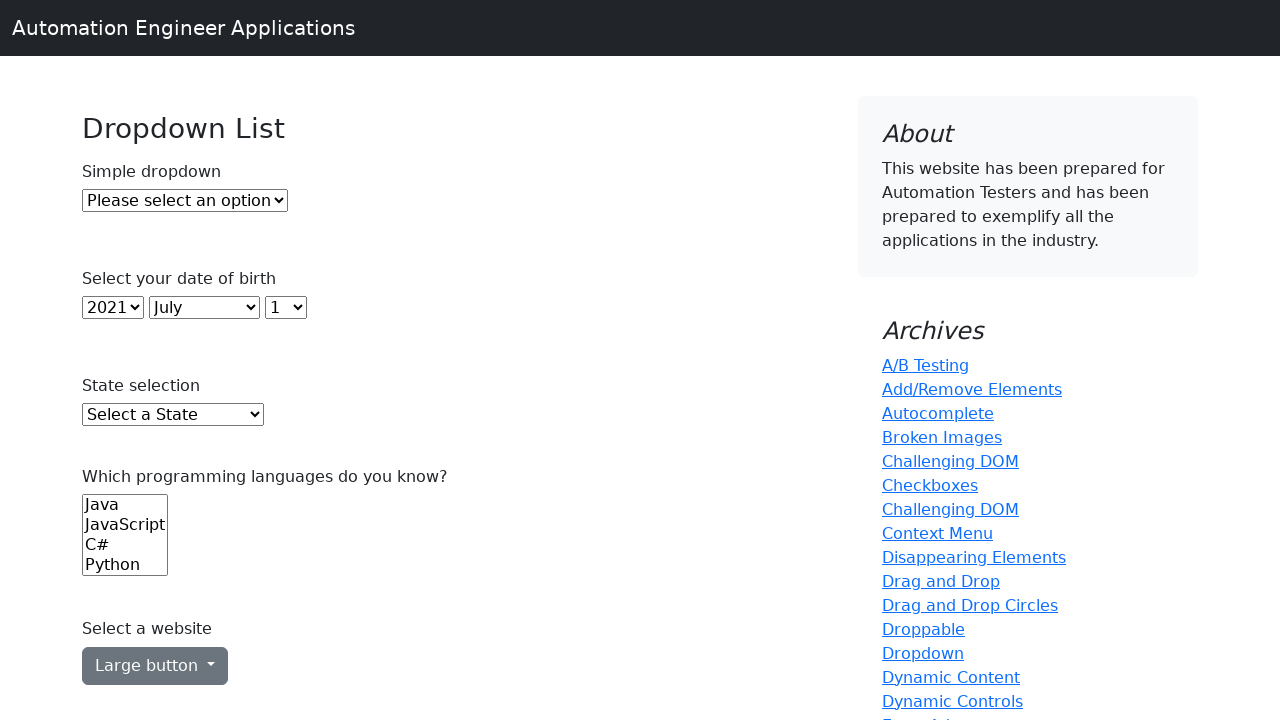

Selected day 15 from day dropdown by visible text on (//select)[4]
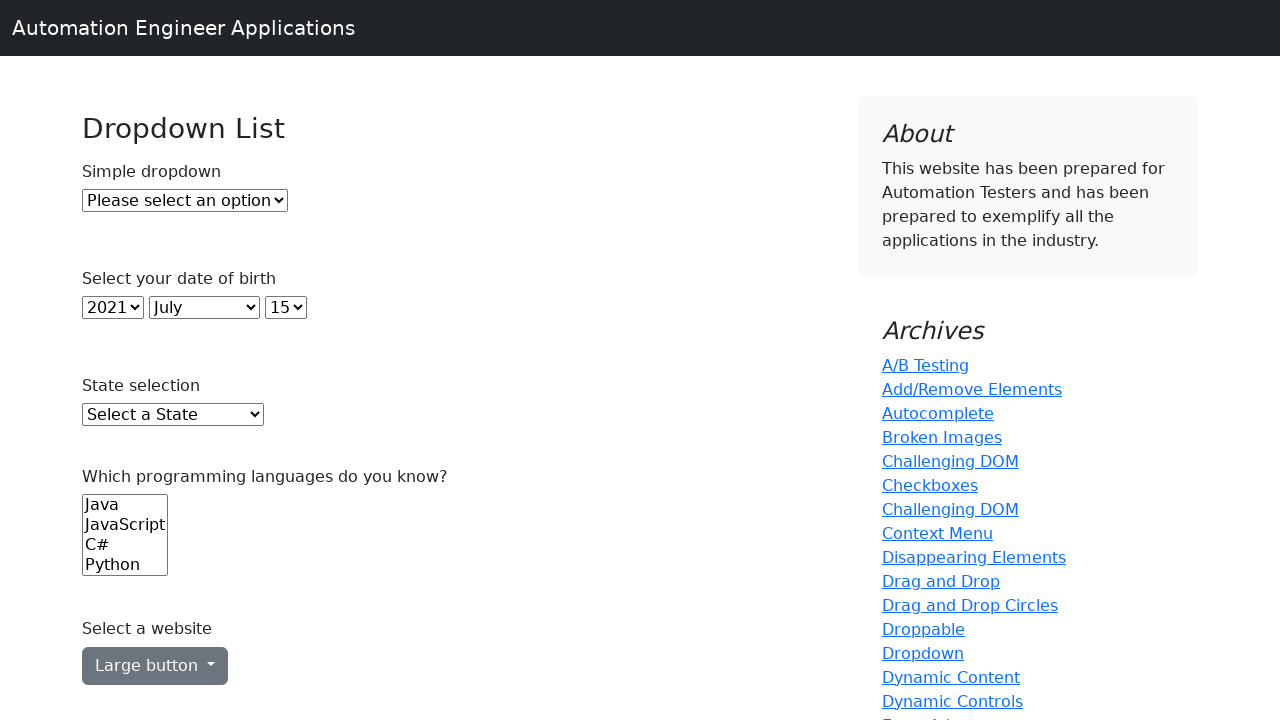

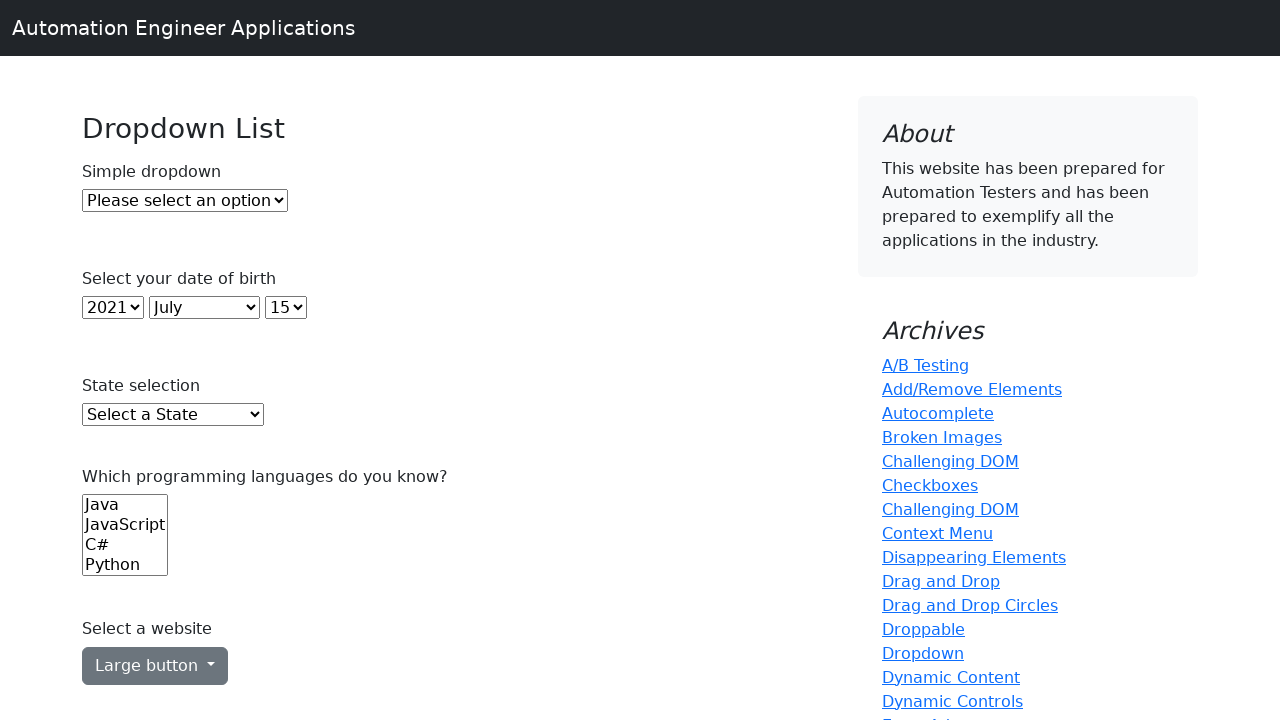